Tests handling of JavaScript alerts by triggering alert and confirm dialogs, reading their text, and accepting or dismissing them

Starting URL: https://rahulshettyacademy.com/AutomationPractice/

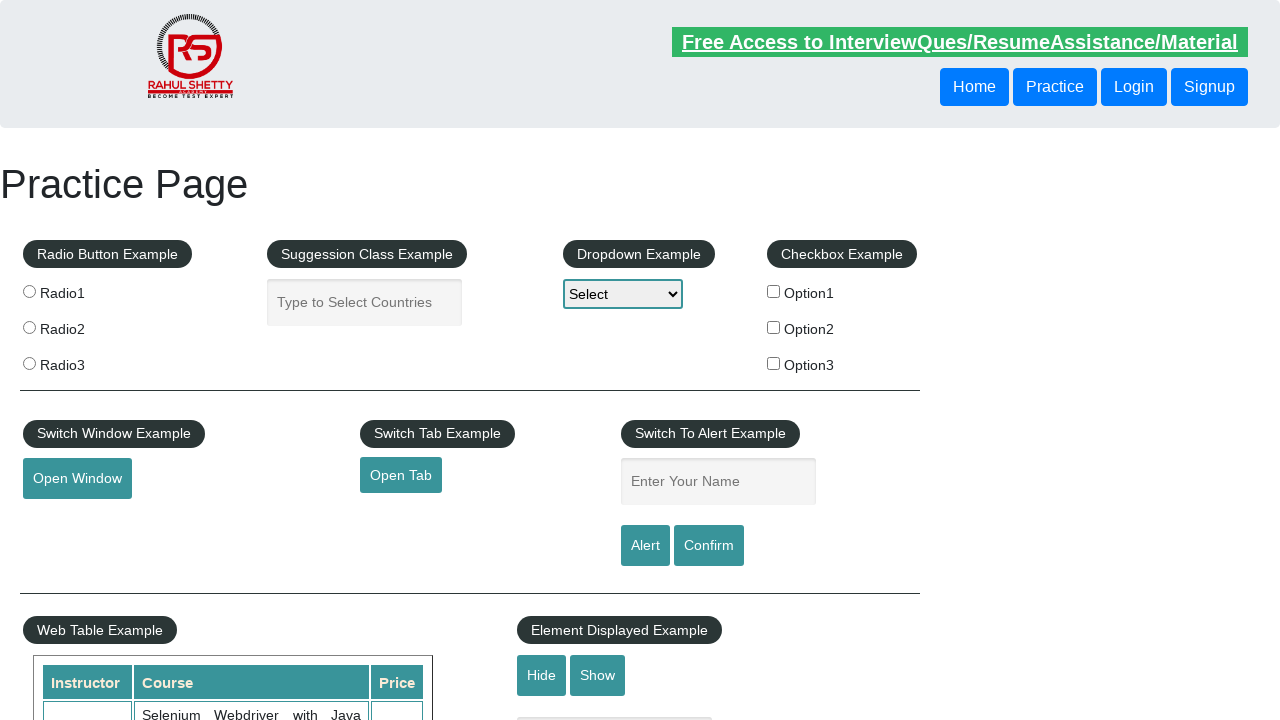

Navigated to AutomationPractice page
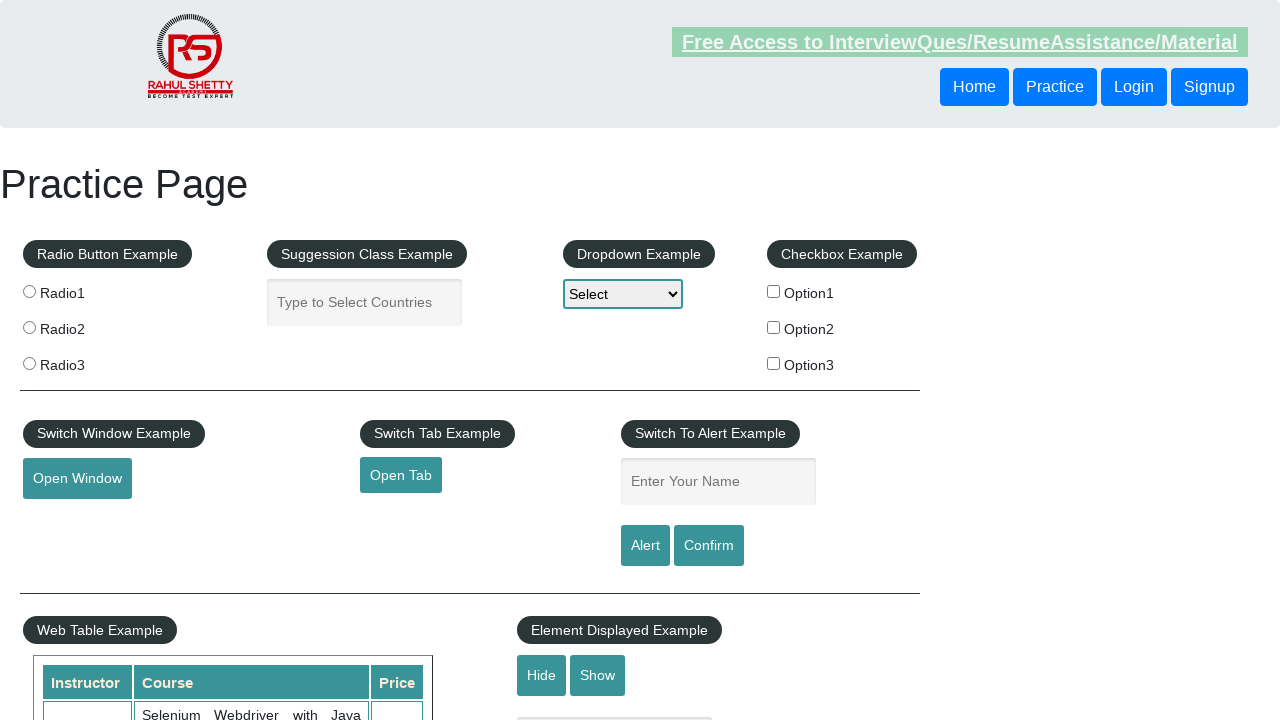

Filled name field with 'Rahul' on #name
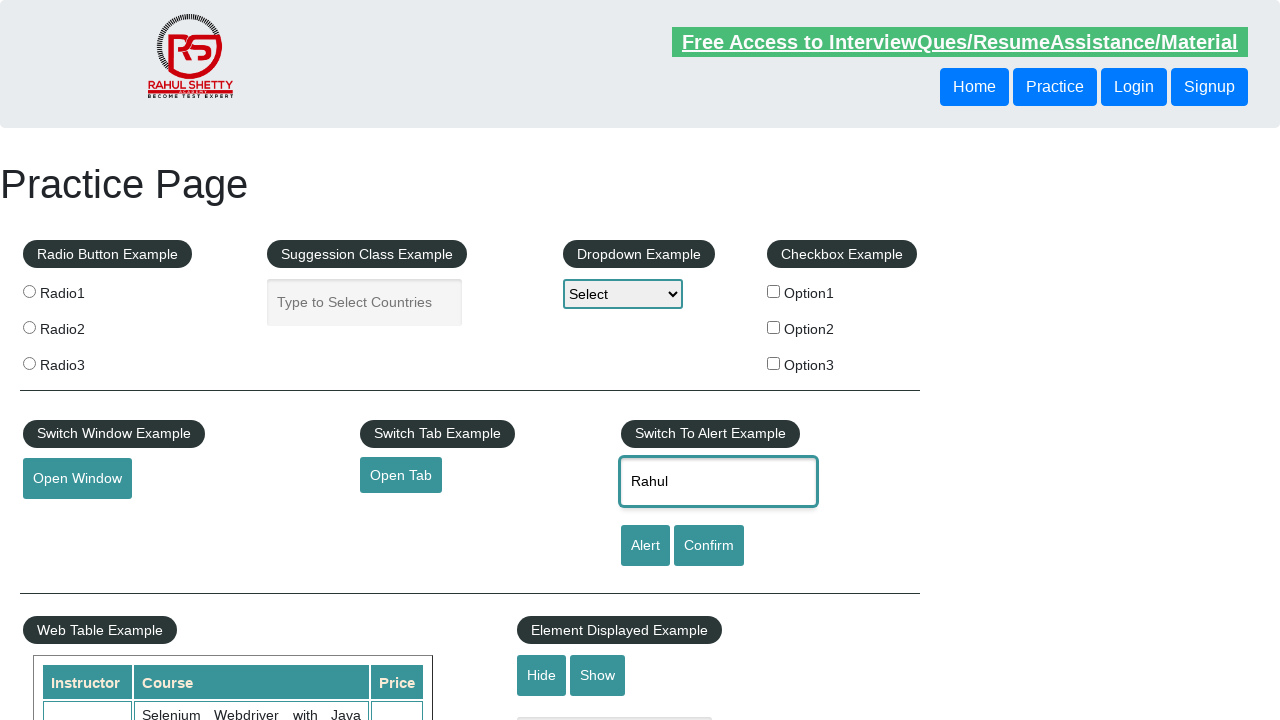

Clicked alert button to trigger alert dialog at (645, 546) on [id='alertbtn']
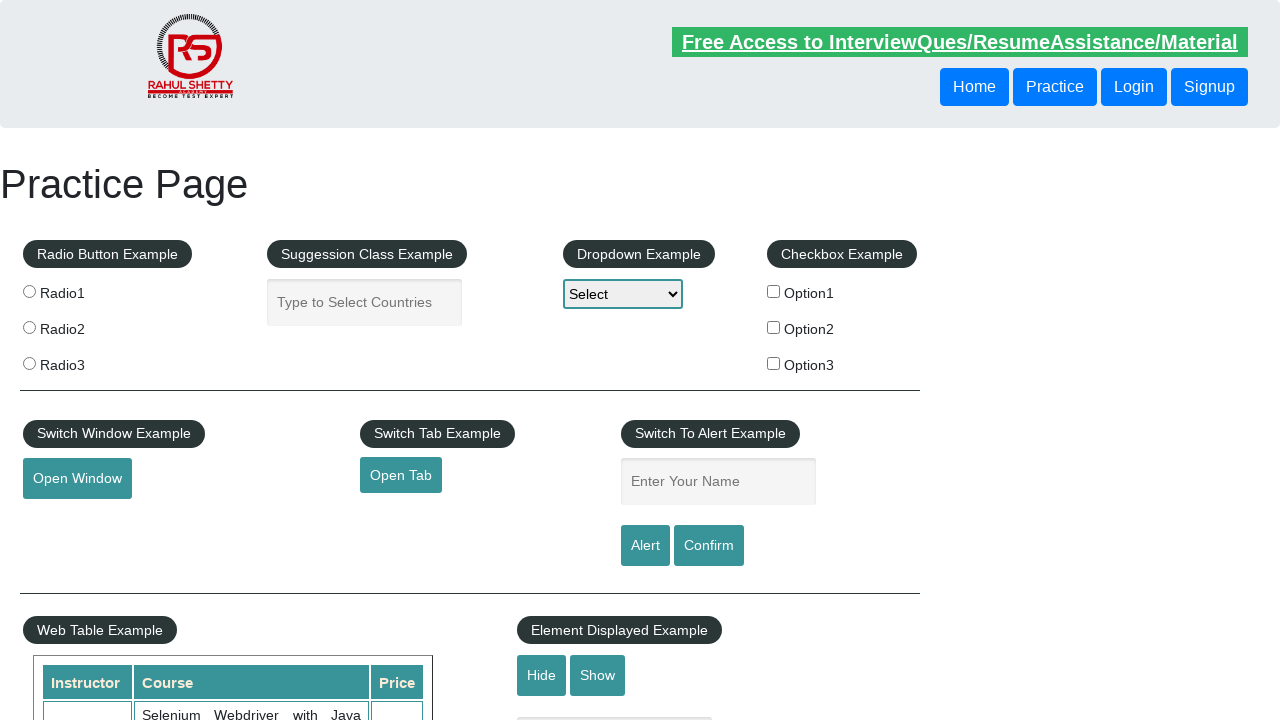

Alert dialog accepted
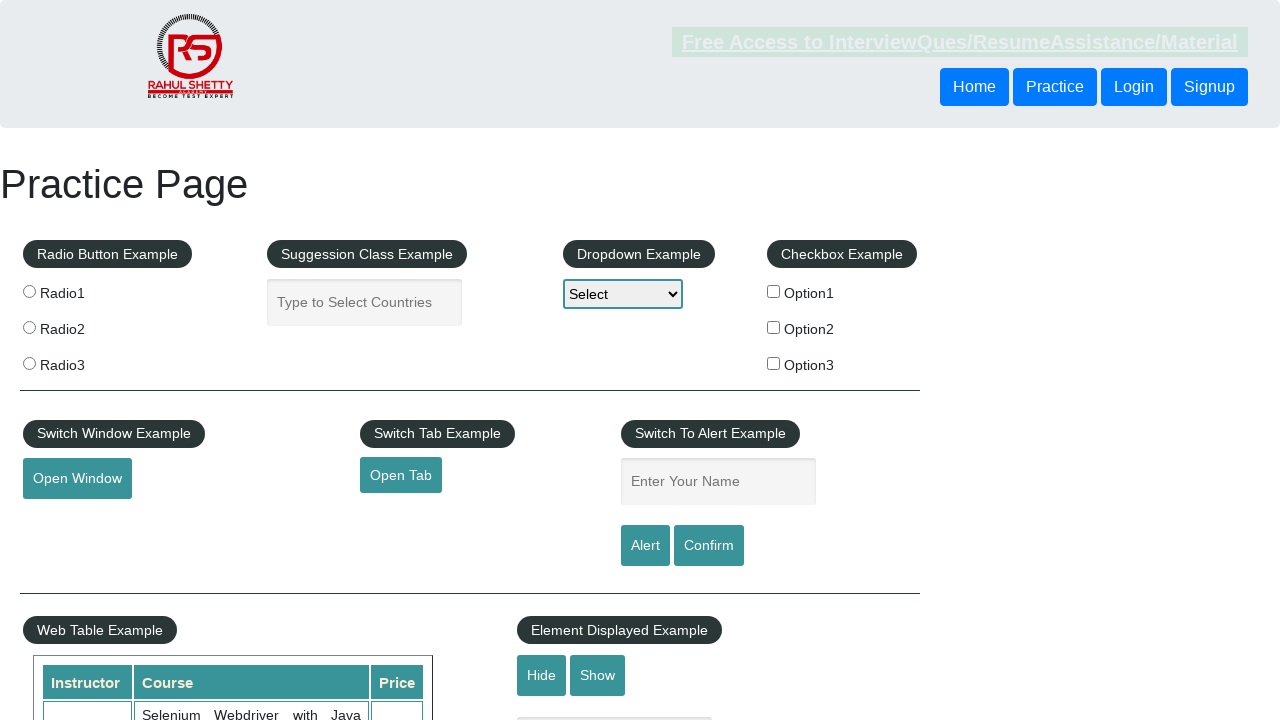

Clicked confirm button to trigger confirm dialog at (709, 546) on #confirmbtn
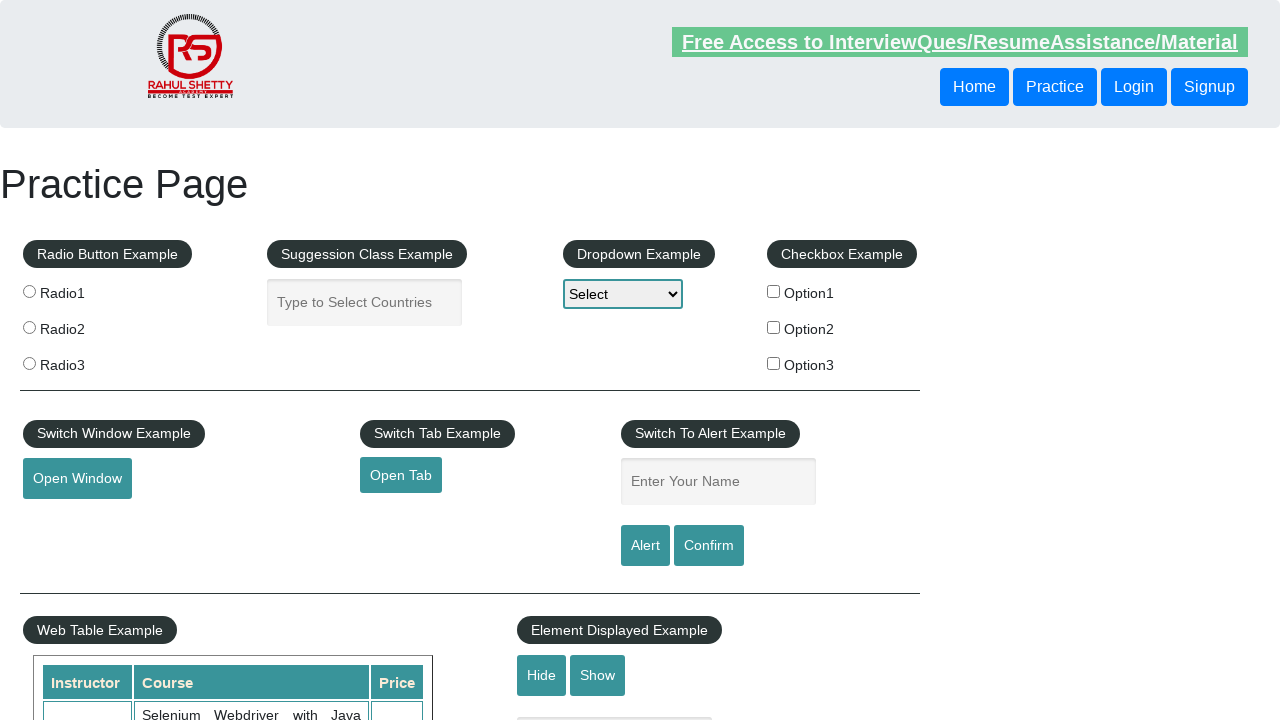

Confirm dialog dismissed
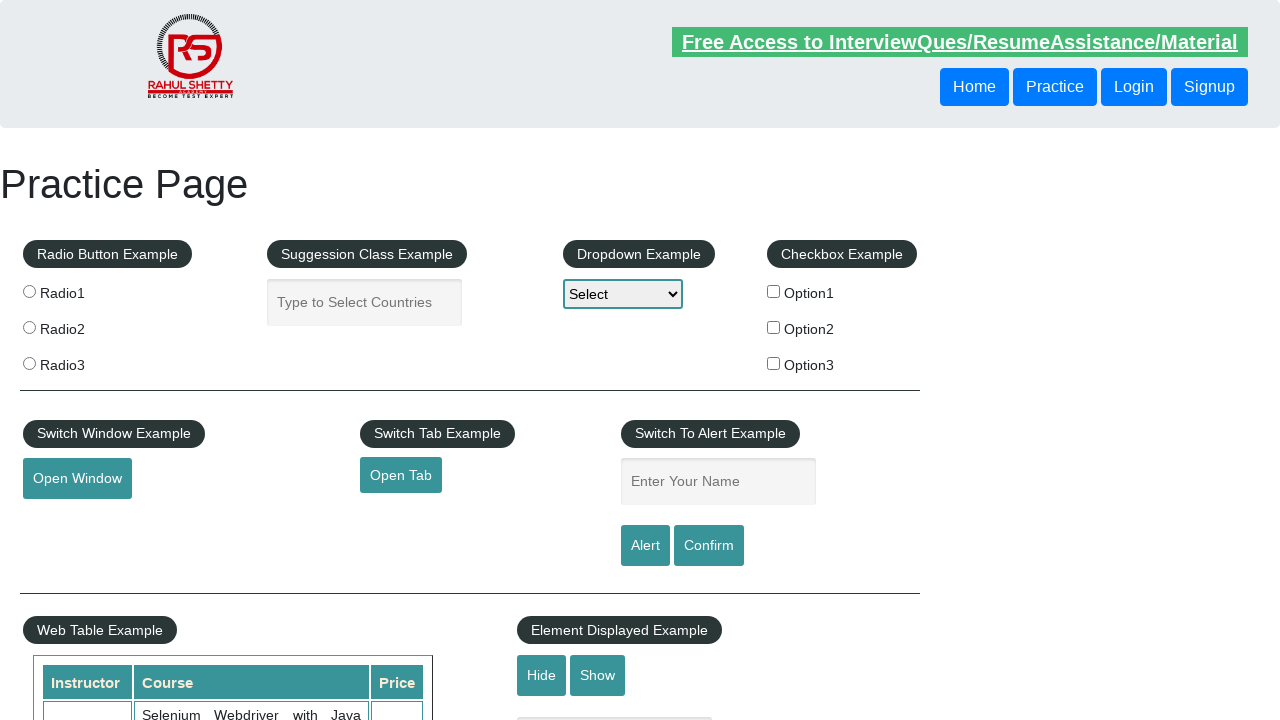

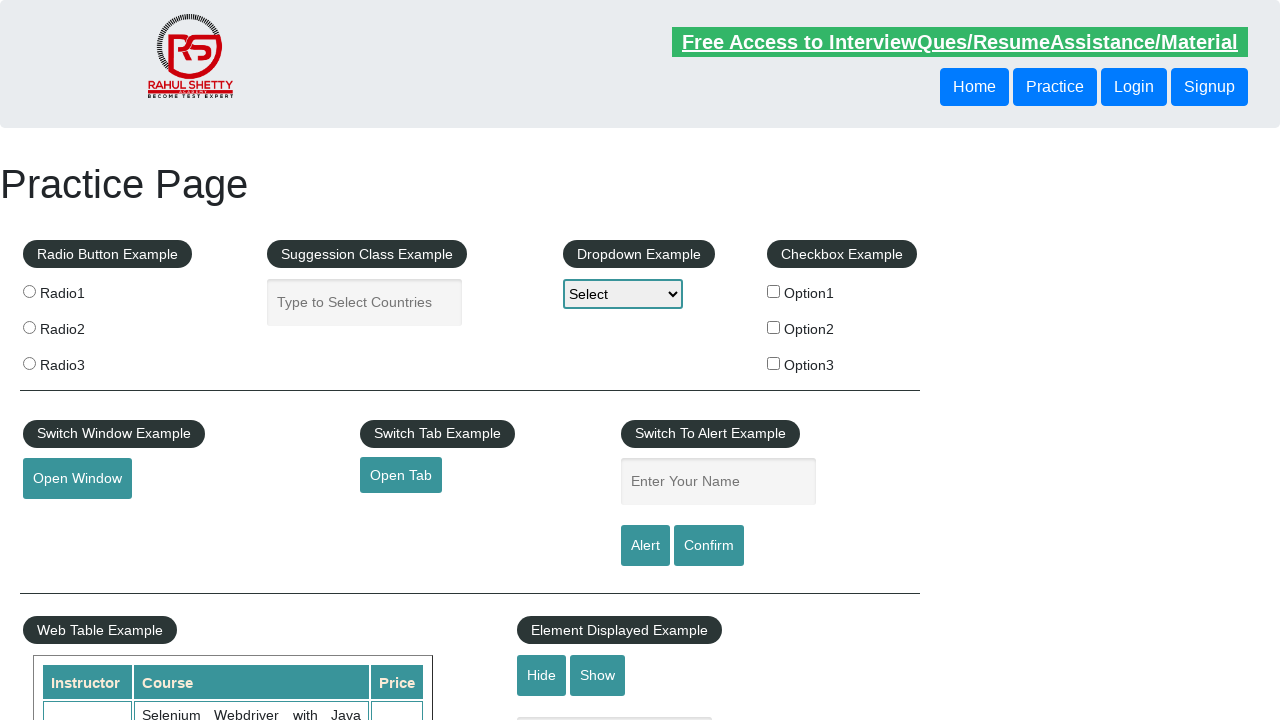